Navigates to Rahul Shetty Academy's Automation Practice page and clicks the Home button inside an iframe

Starting URL: https://rahulshettyacademy.com/AutomationPractice/

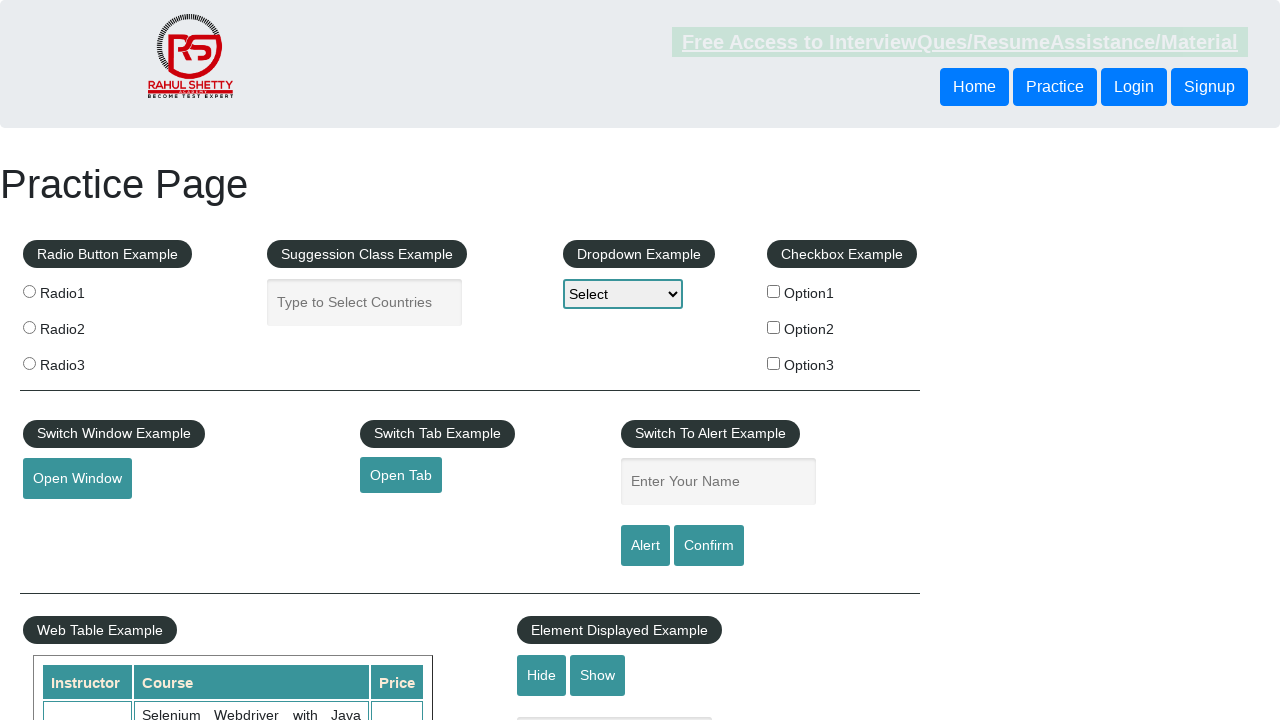

Waited for page to load (networkidle)
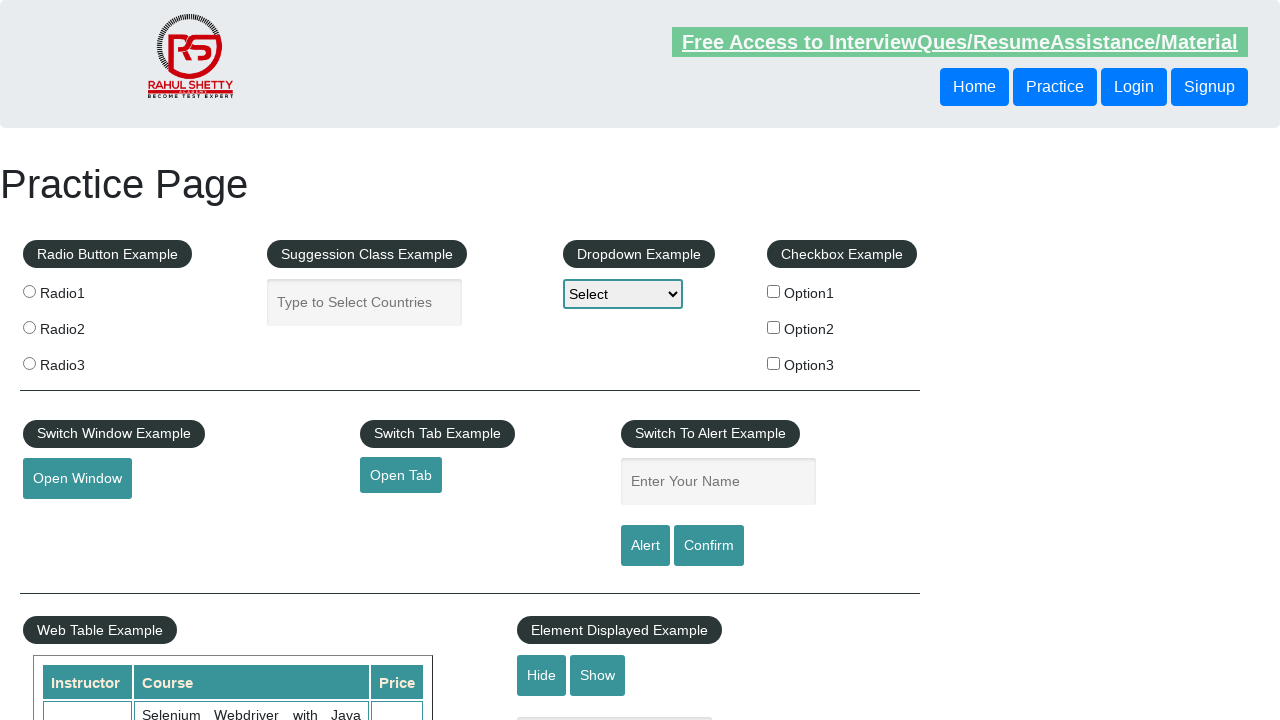

Located the courses iframe element
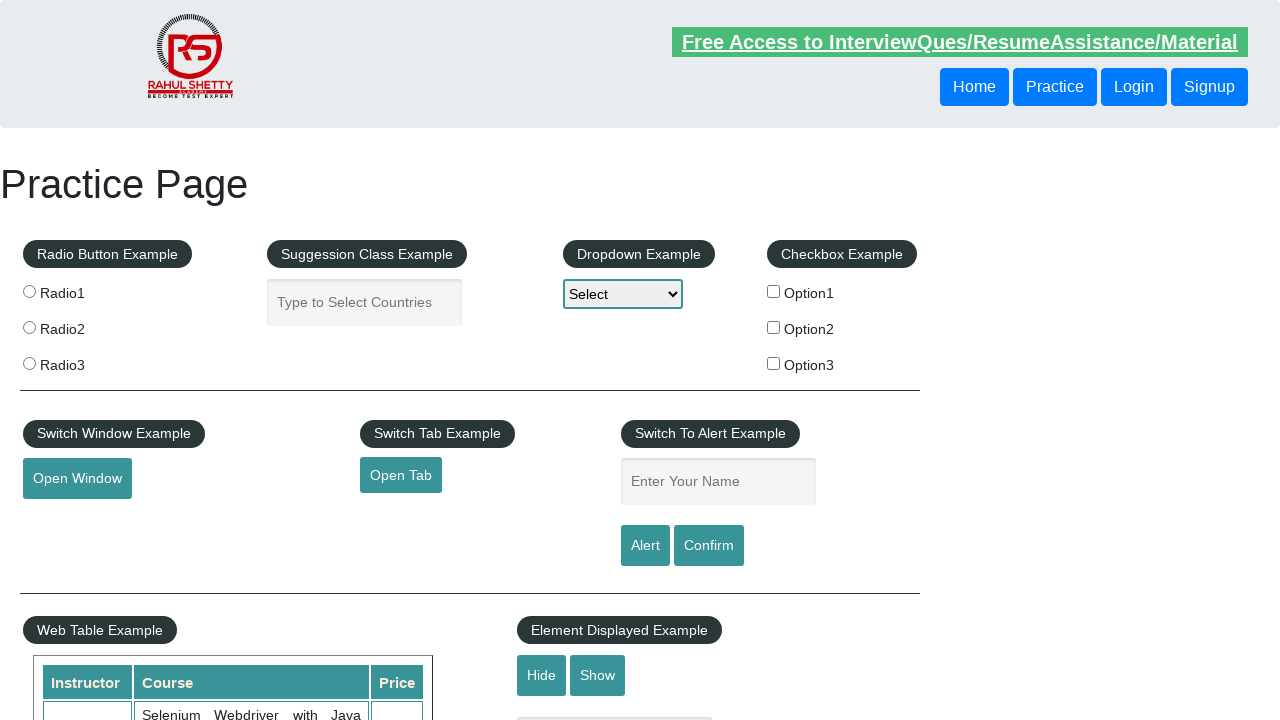

Clicked the Home button inside the iframe at (73, 360) on #courses-iframe >> internal:control=enter-frame >> a:has-text('Home'), button:ha
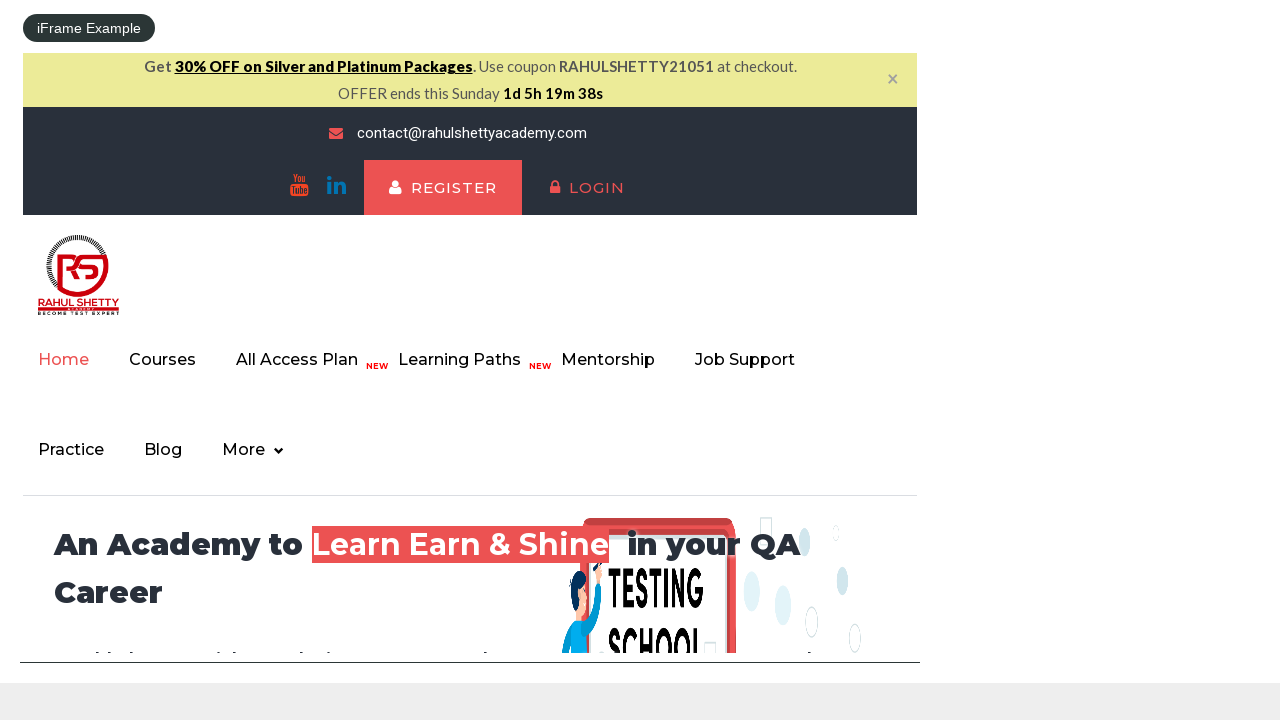

Waited 1000ms for action to complete
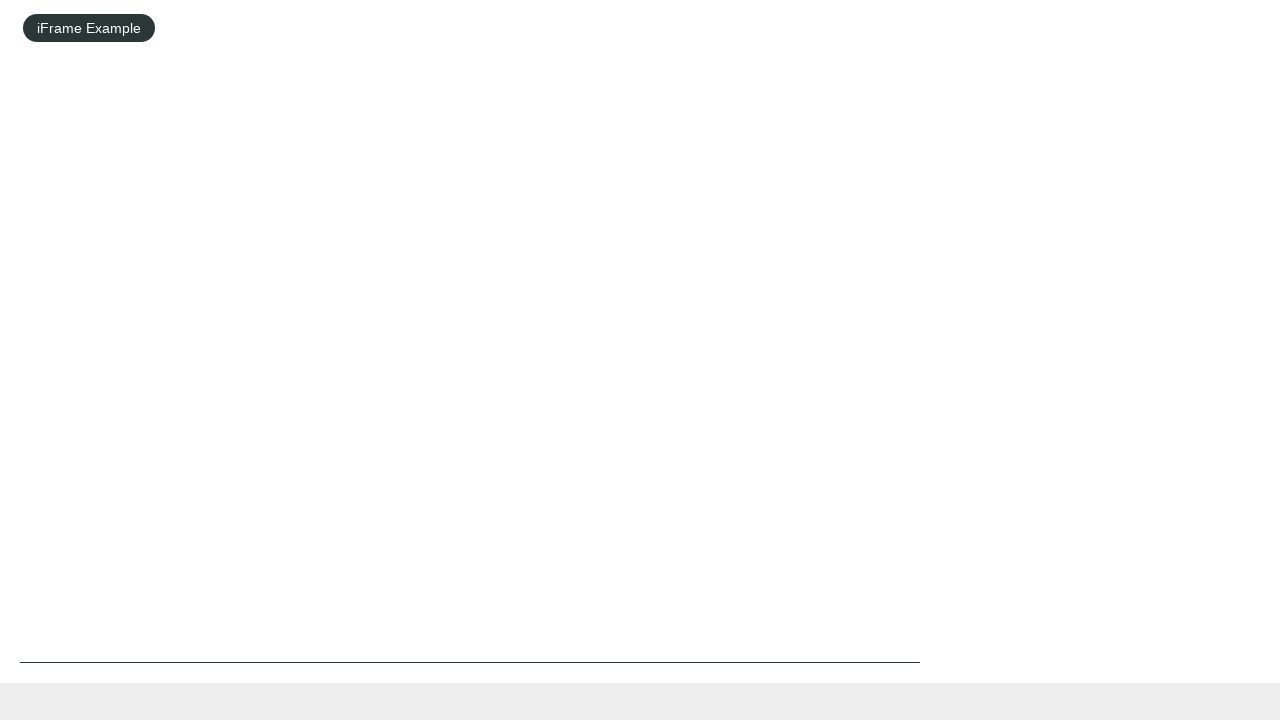

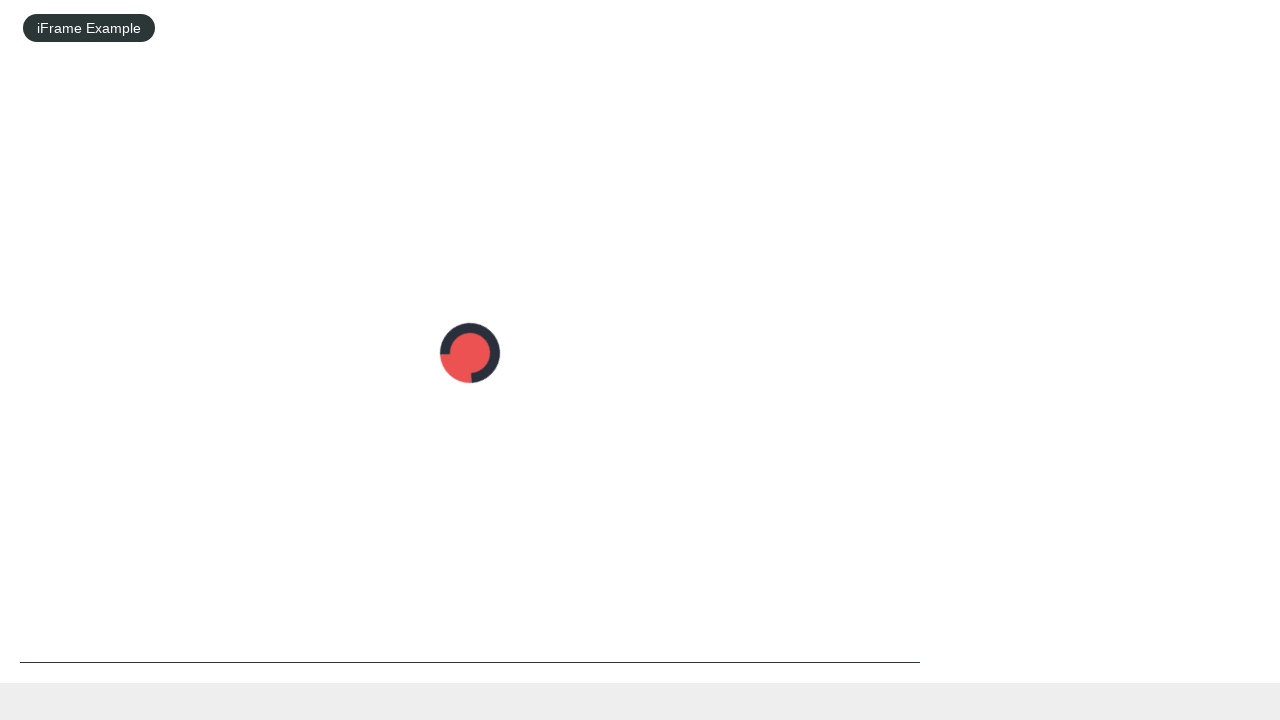